Tests dropdown navigation, link clicking, and alert handling on the Omayo blog test site

Starting URL: https://omayo.blogspot.com/

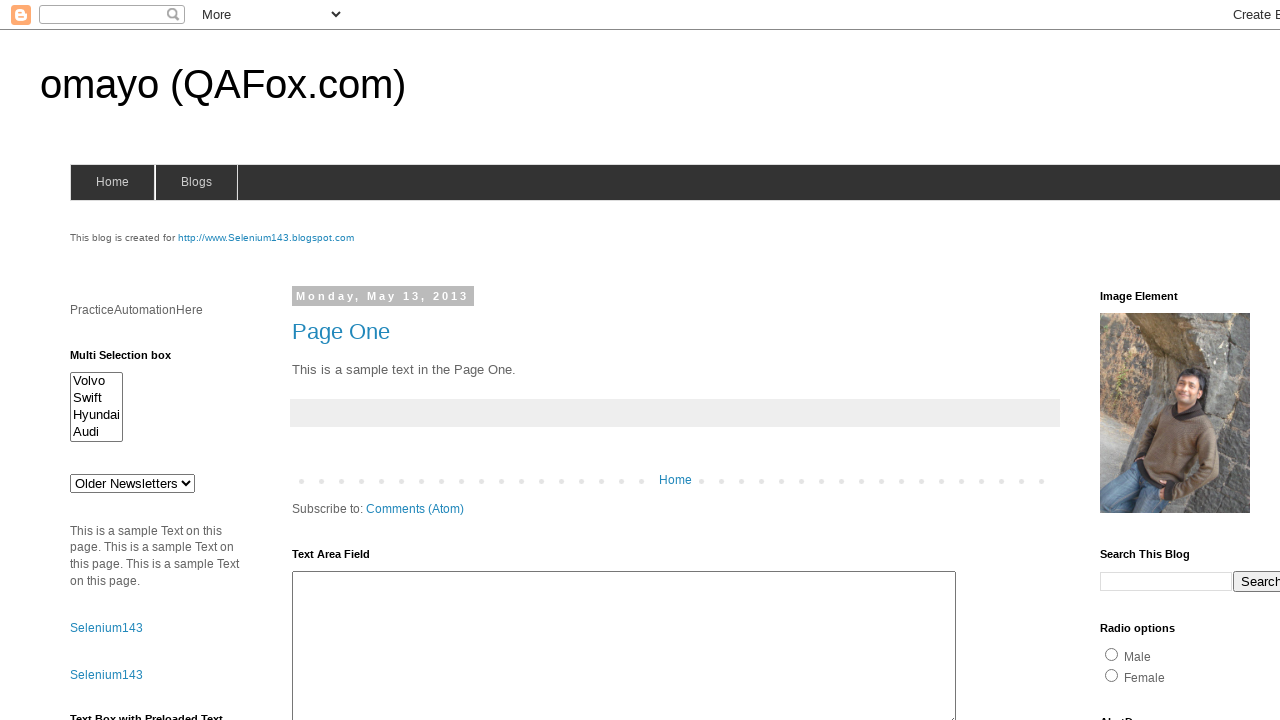

Clicked dropdown button at (1227, 360) on button.dropbtn
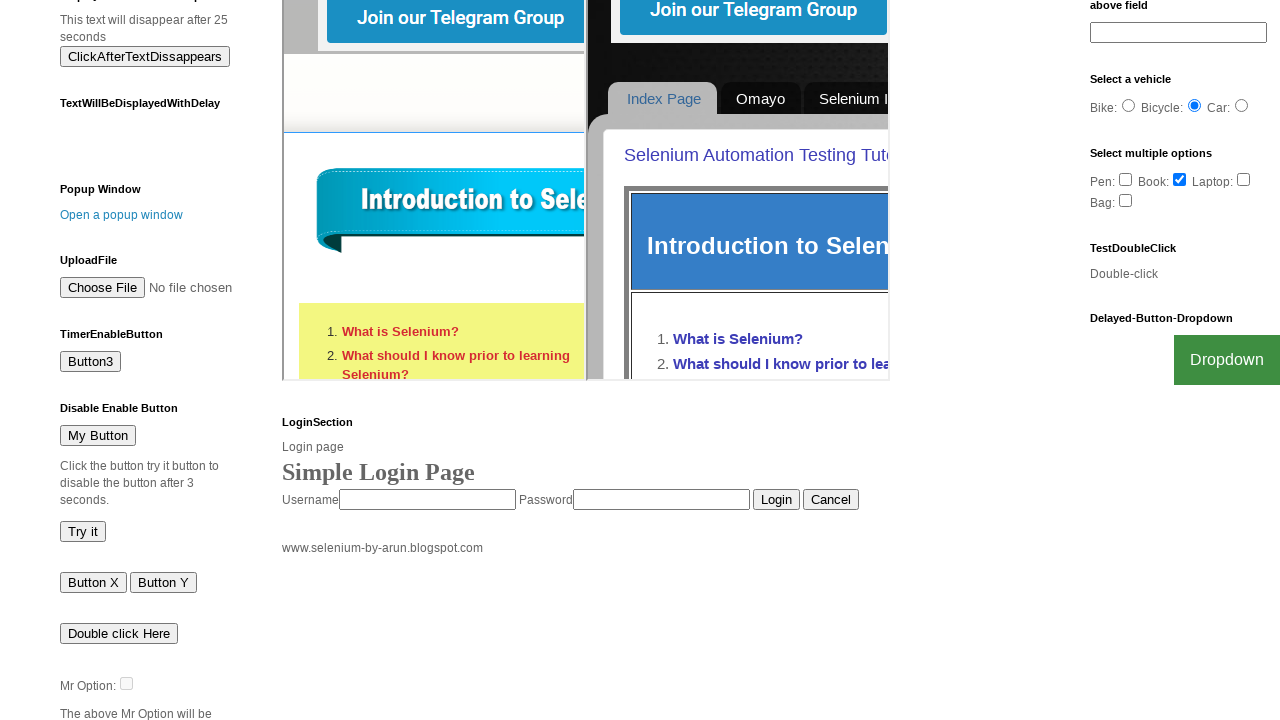

Clicked Facebook link in dropdown menu at (1200, 700) on a:text('Facebook')
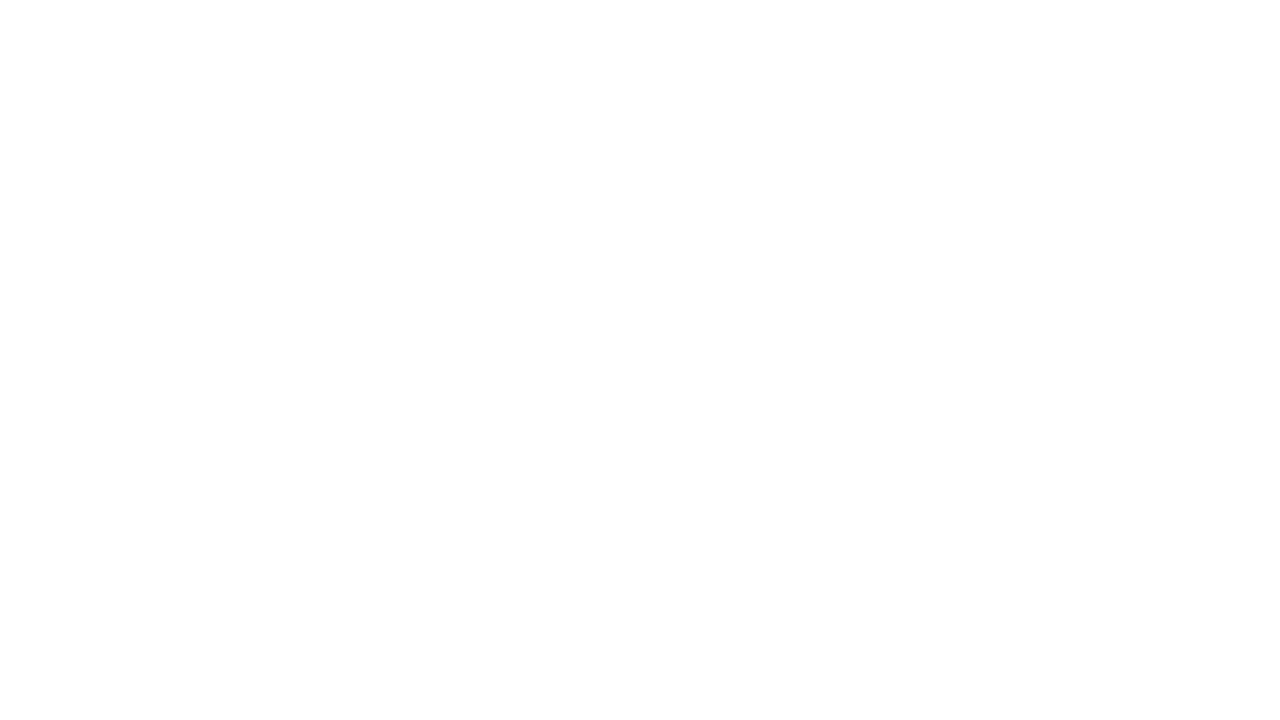

Navigated back to main page
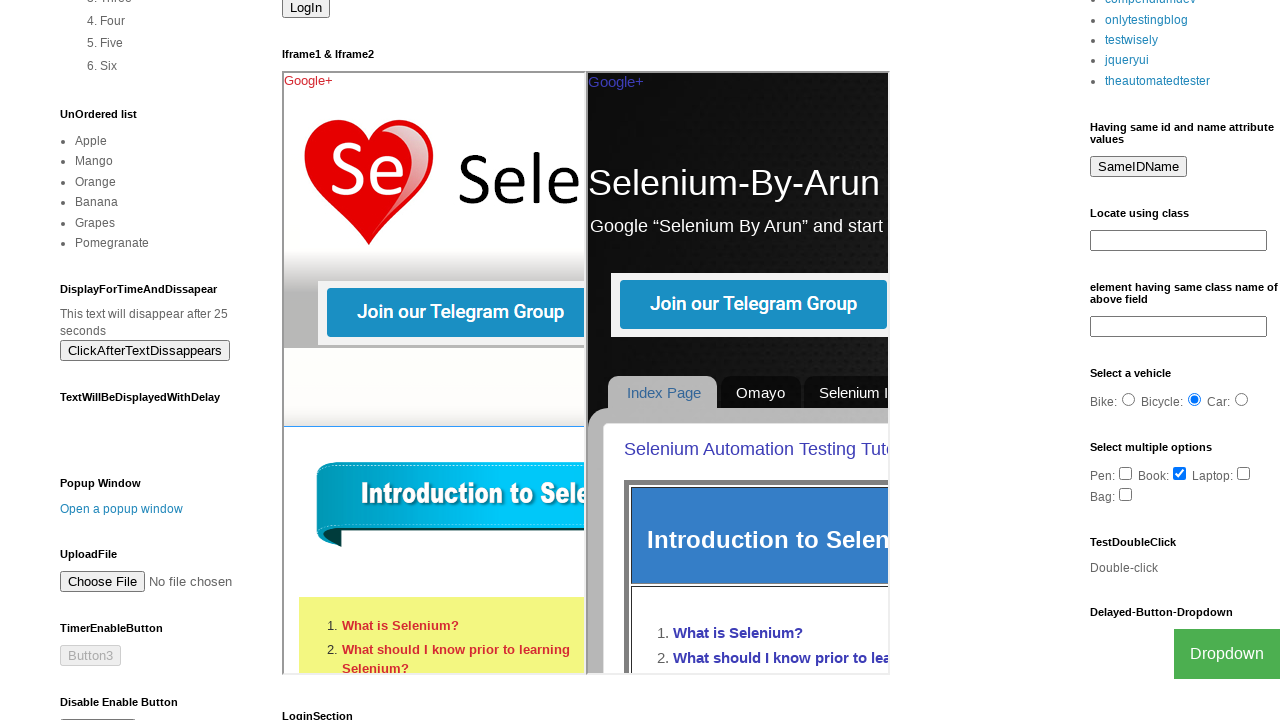

Clicked timer button at (30, 94) on input#timerButton
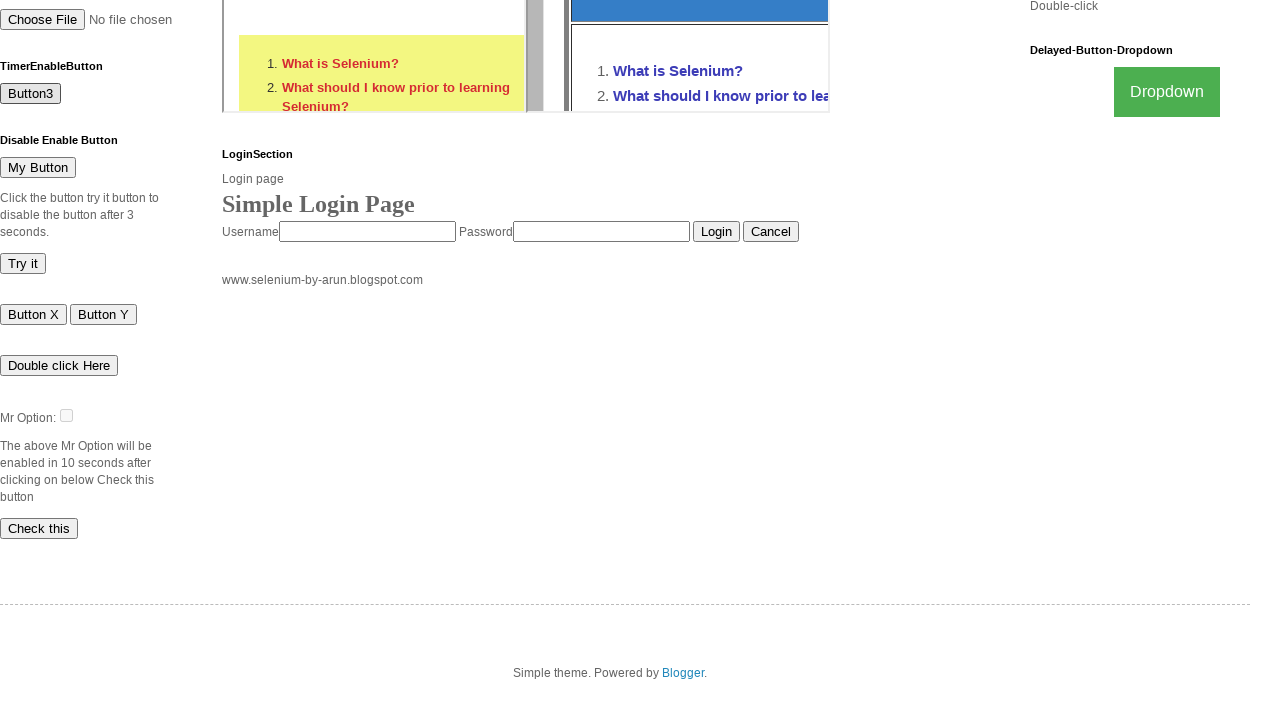

Alert dialog accepted
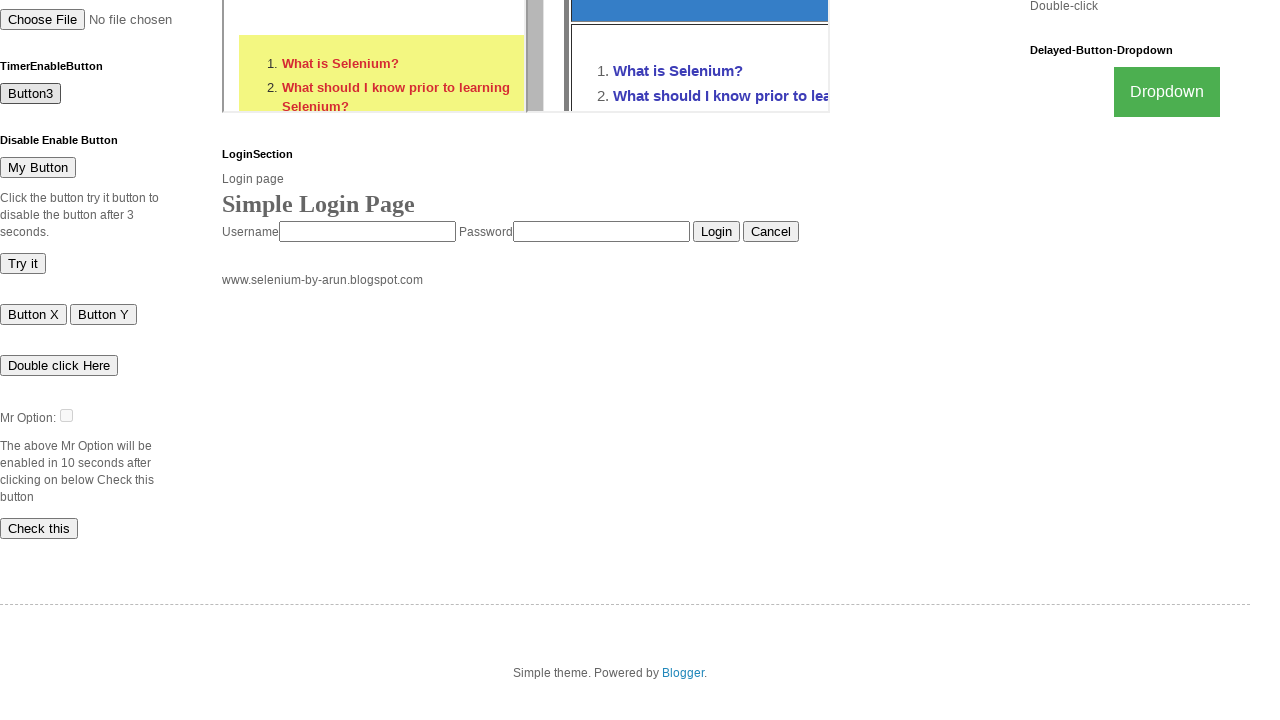

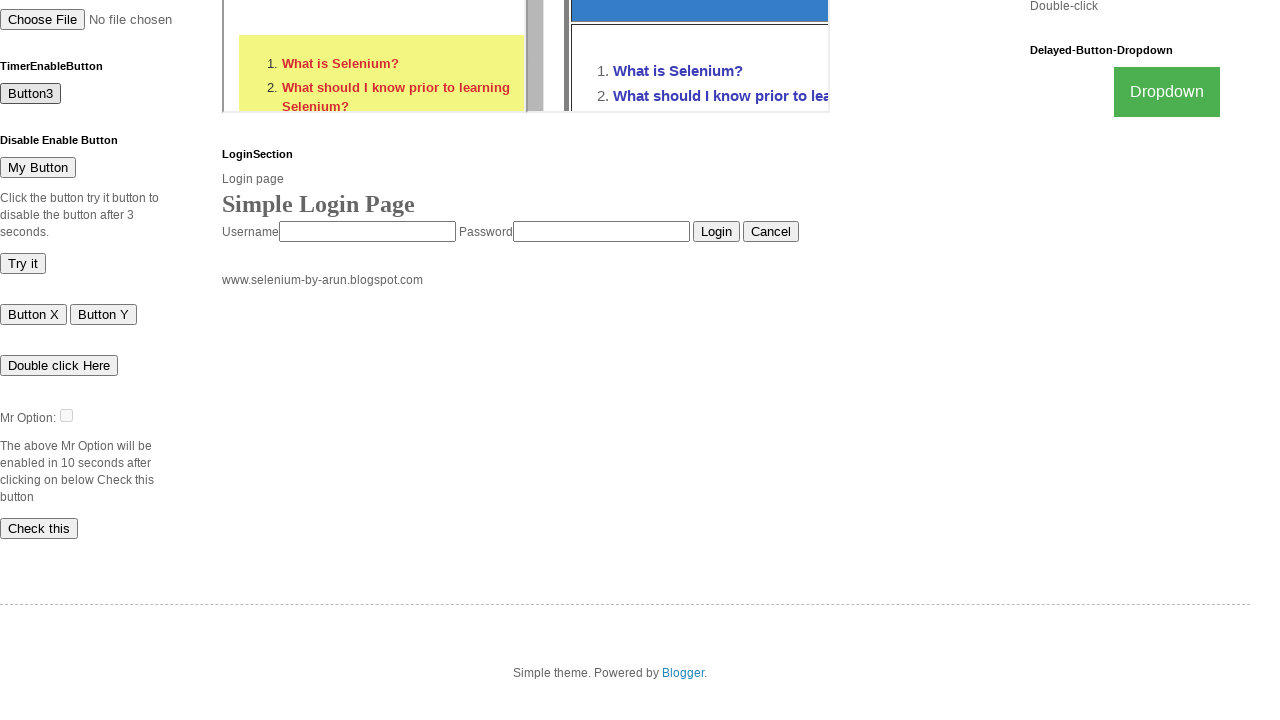